Tests that a todo item is removed if edited to an empty string

Starting URL: https://demo.playwright.dev/todomvc

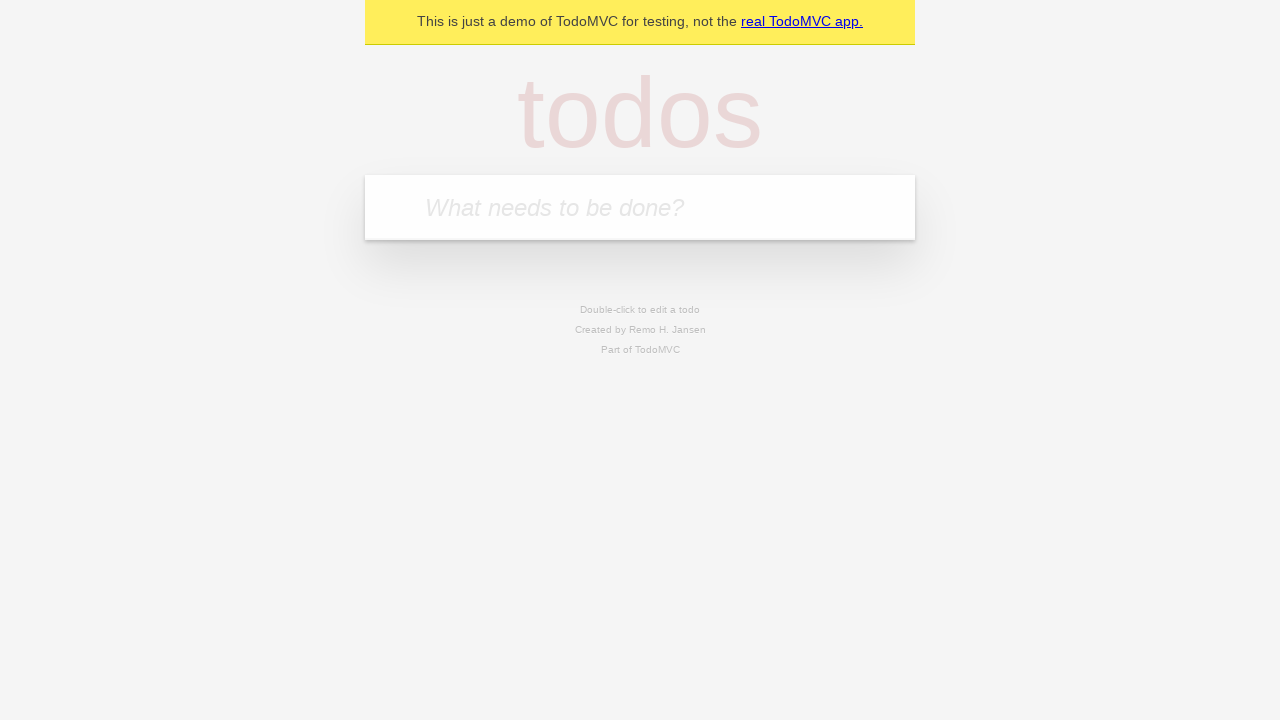

Filled todo input with 'buy some cheese' on internal:attr=[placeholder="What needs to be done?"i]
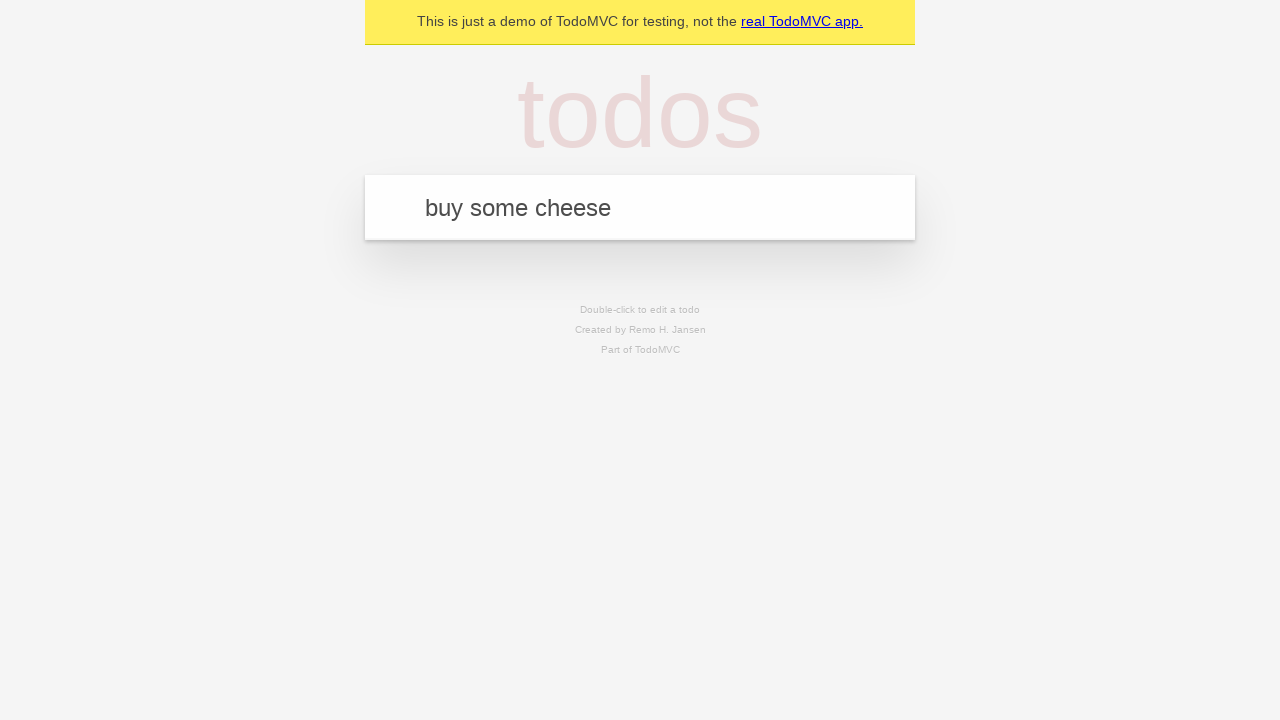

Pressed Enter to create first todo item on internal:attr=[placeholder="What needs to be done?"i]
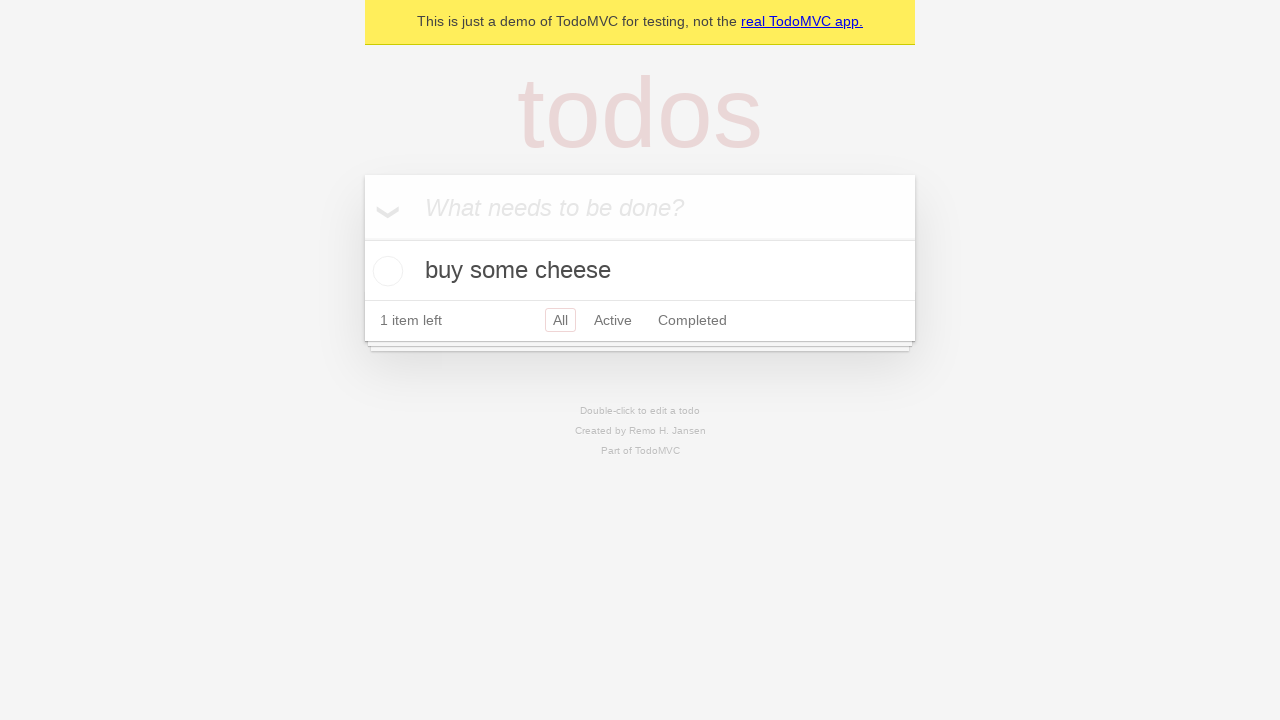

Filled todo input with 'feed the cat' on internal:attr=[placeholder="What needs to be done?"i]
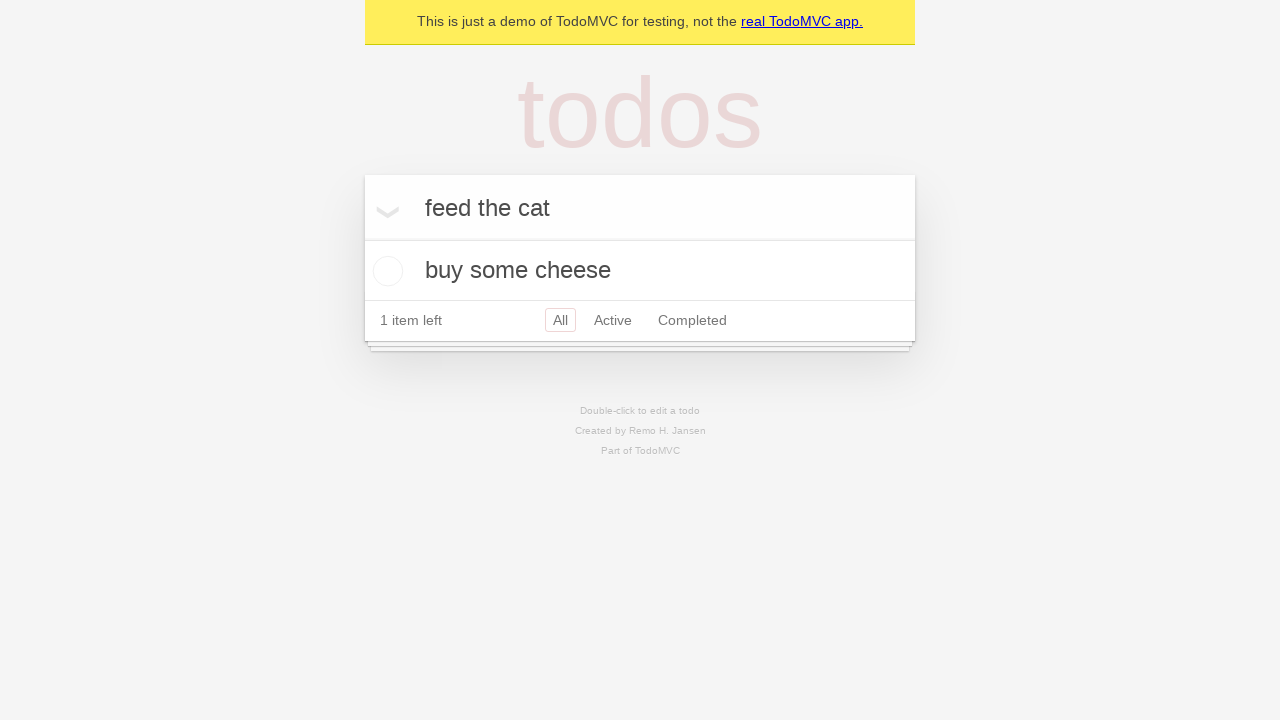

Pressed Enter to create second todo item on internal:attr=[placeholder="What needs to be done?"i]
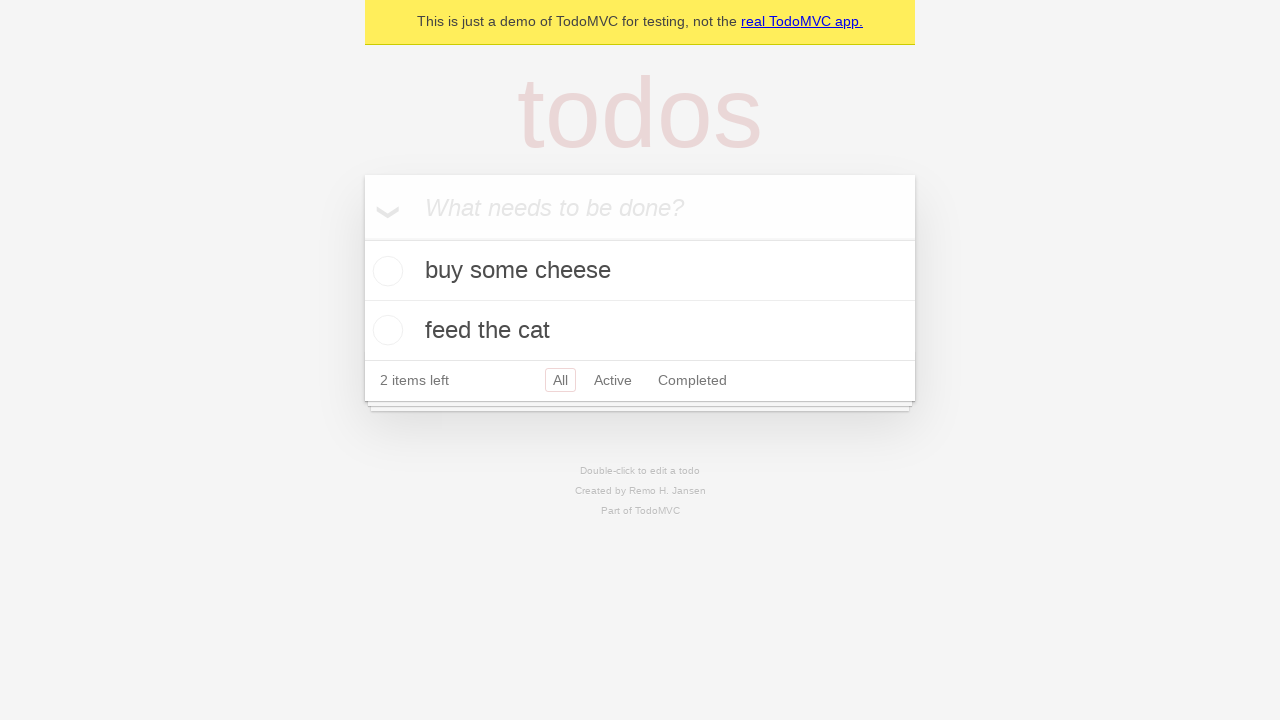

Filled todo input with 'book a doctors appointment' on internal:attr=[placeholder="What needs to be done?"i]
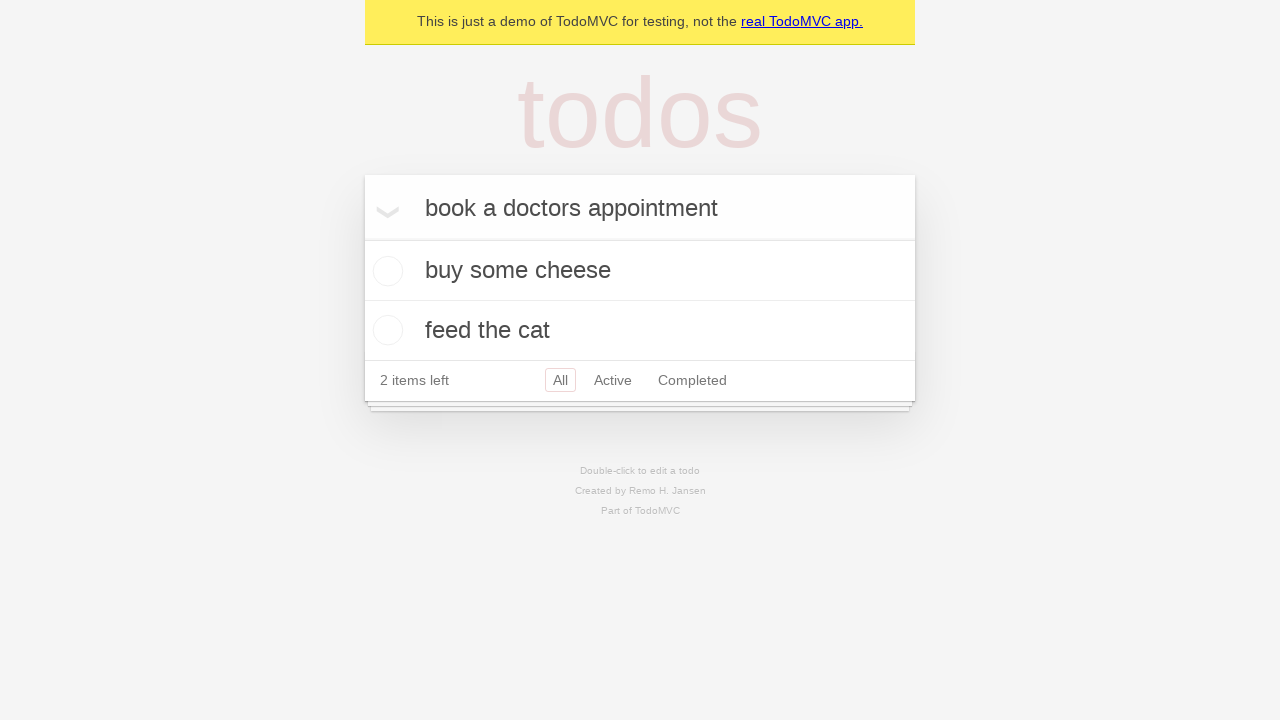

Pressed Enter to create third todo item on internal:attr=[placeholder="What needs to be done?"i]
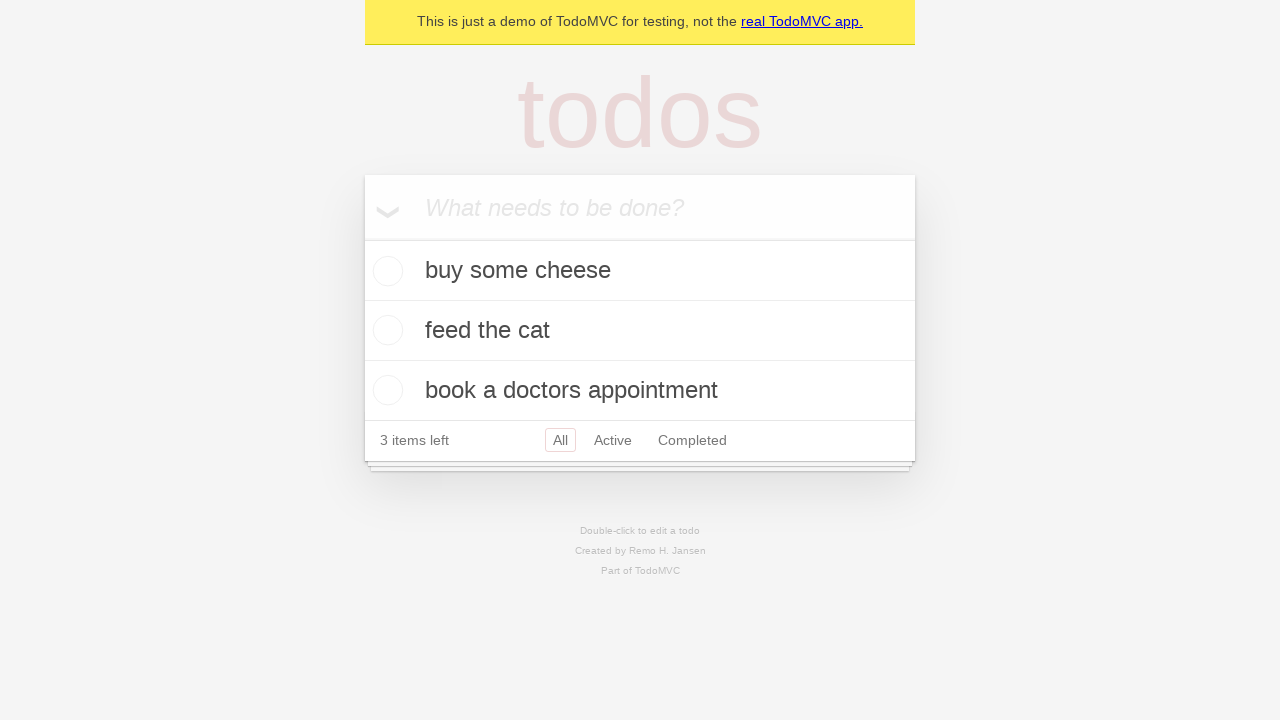

Double-clicked second todo item to enter edit mode at (640, 331) on internal:testid=[data-testid="todo-item"s] >> nth=1
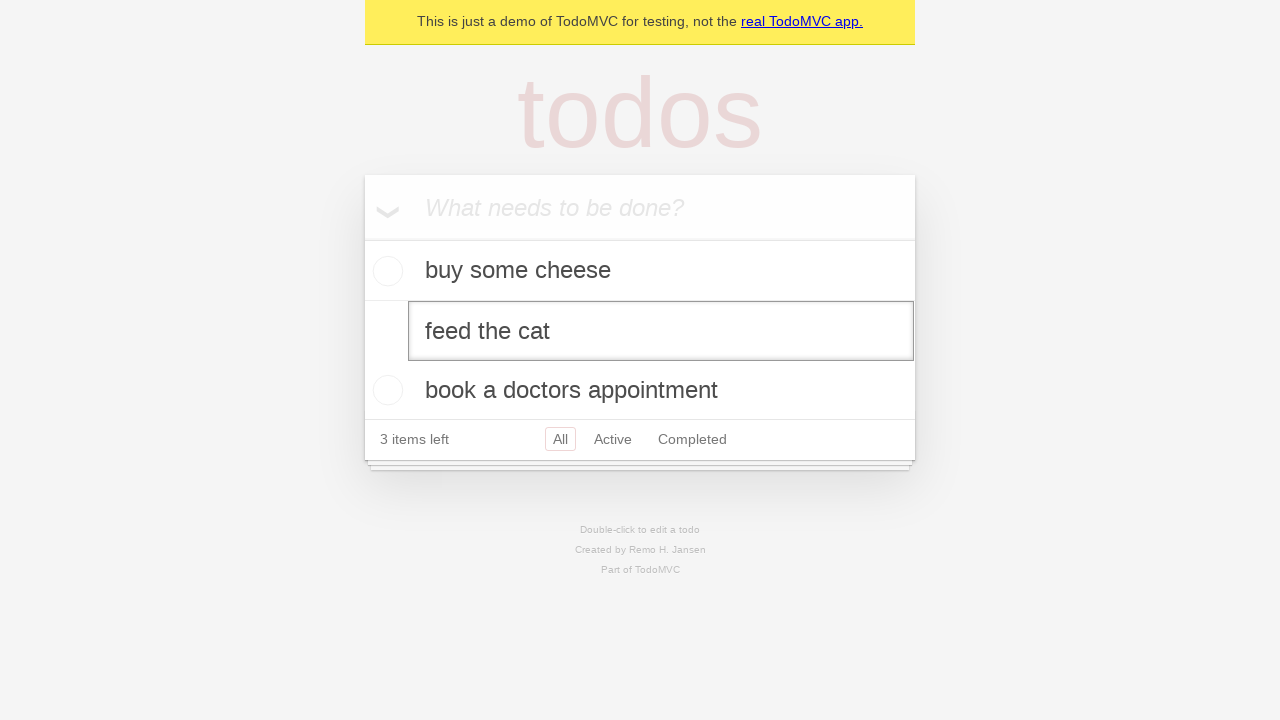

Cleared the edit textbox to empty string on internal:testid=[data-testid="todo-item"s] >> nth=1 >> internal:role=textbox[nam
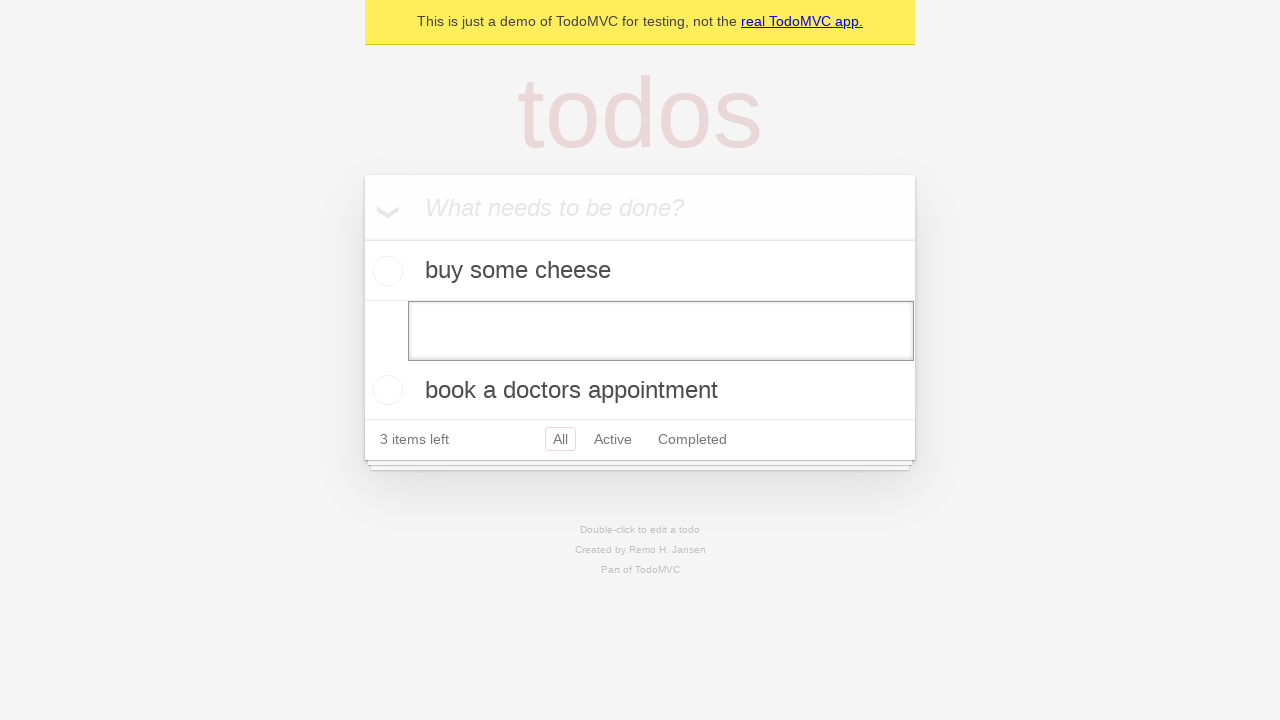

Pressed Enter to confirm edit with empty text, removing the todo item on internal:testid=[data-testid="todo-item"s] >> nth=1 >> internal:role=textbox[nam
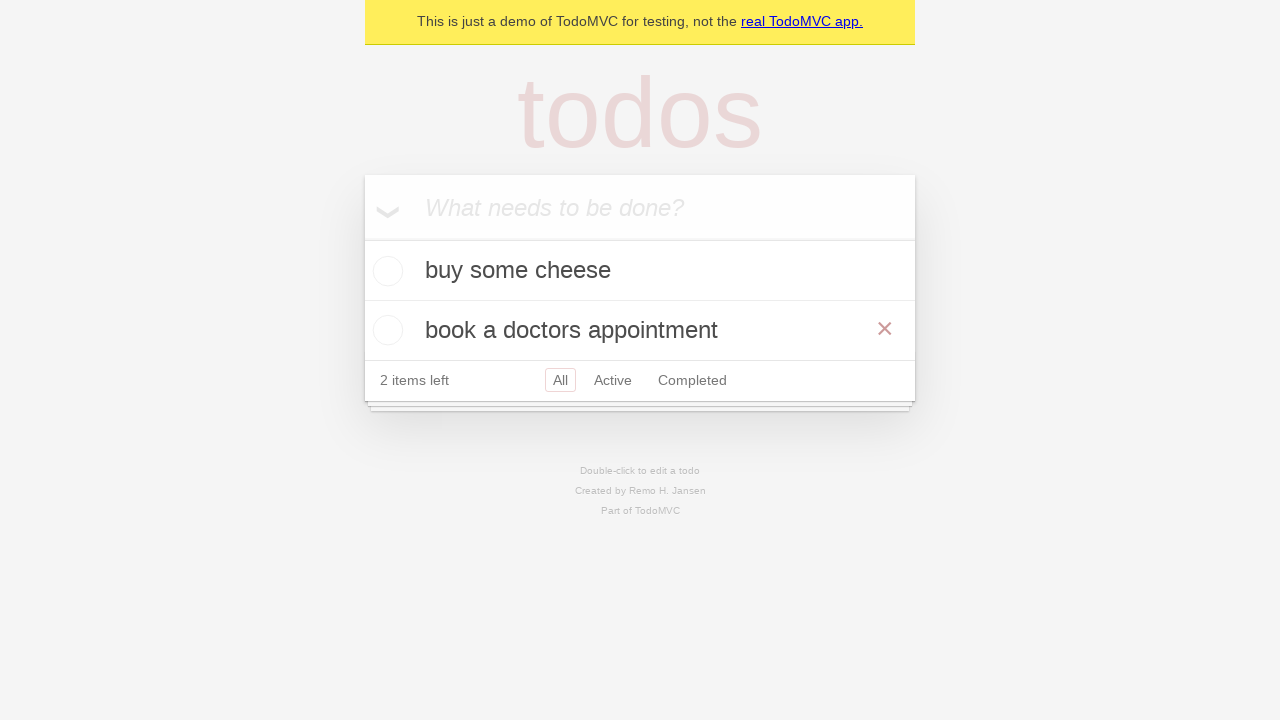

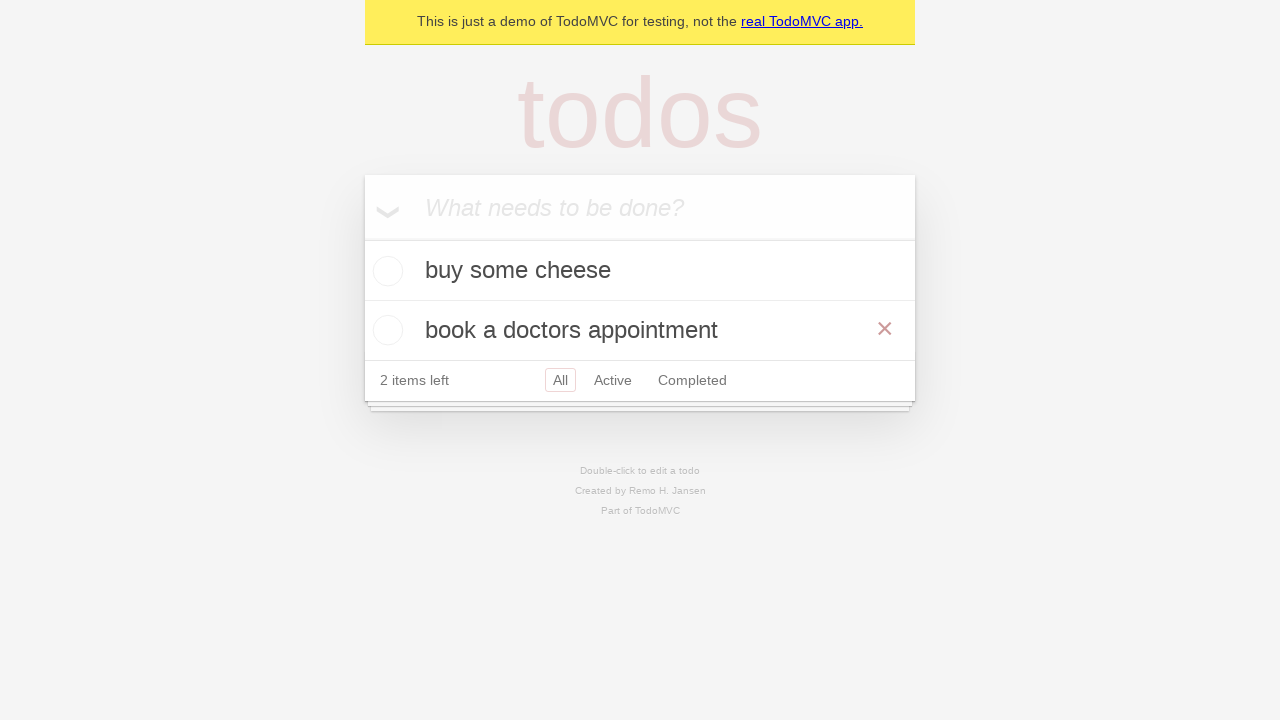